Tests the add/remove elements functionality by clicking the "Add Element" button twice to create two elements, then clicking one of the added elements to remove it, and verifying only one element remains.

Starting URL: https://the-internet.herokuapp.com/add_remove_elements/

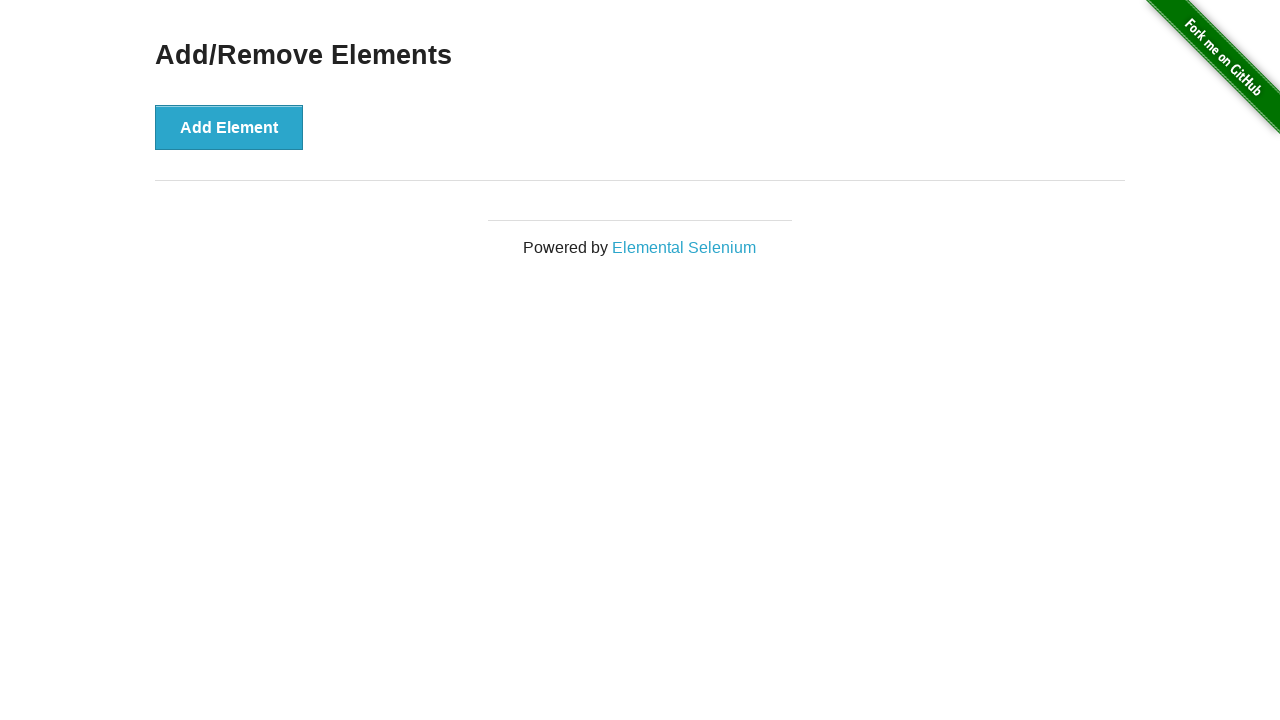

Clicked 'Add Element' button for the first time at (229, 127) on //*[@onclick="addElement()"]
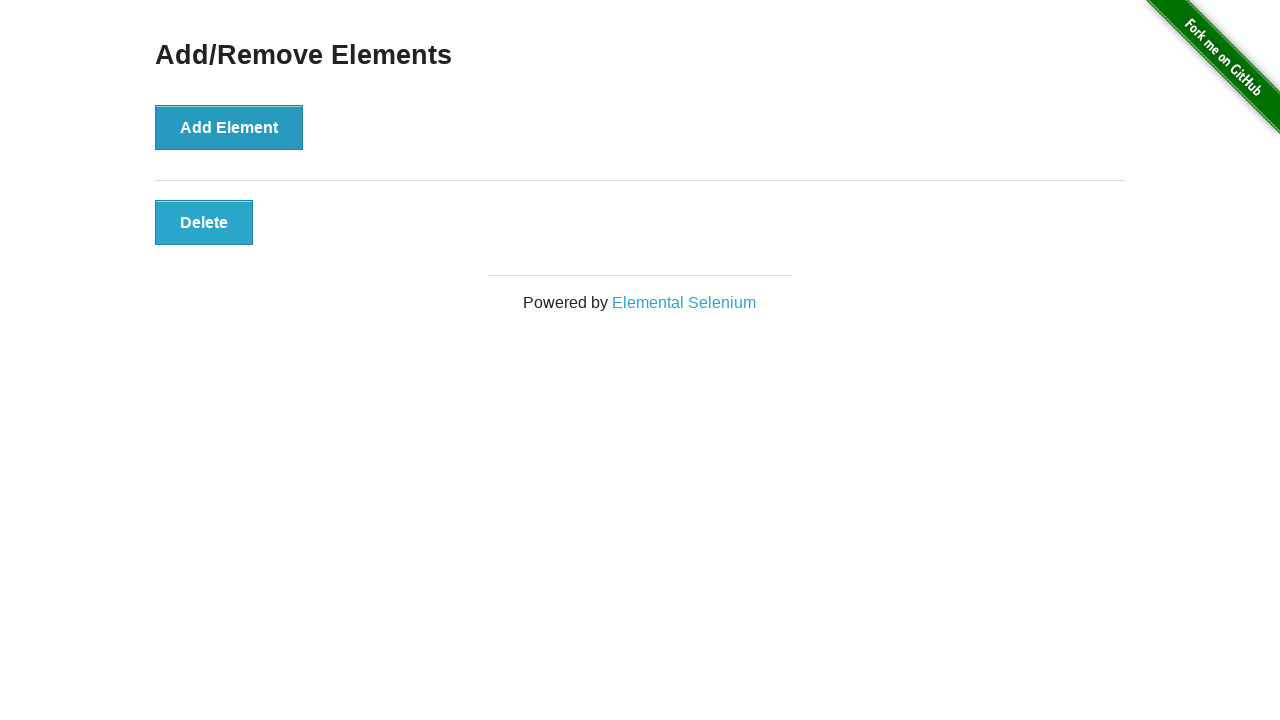

Clicked 'Add Element' button for the second time at (229, 127) on //*[@onclick="addElement()"]
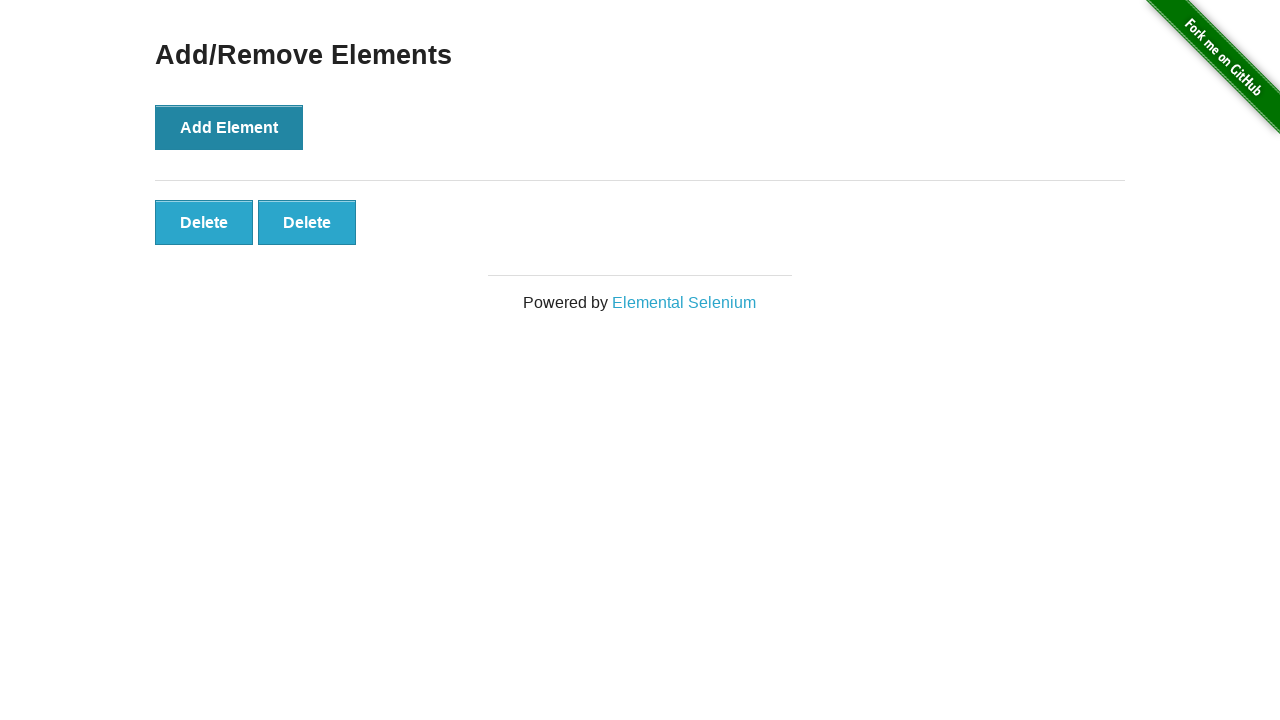

Clicked one of the added 'Delete' buttons to remove an element at (204, 222) on //*[@class="added-manually"]
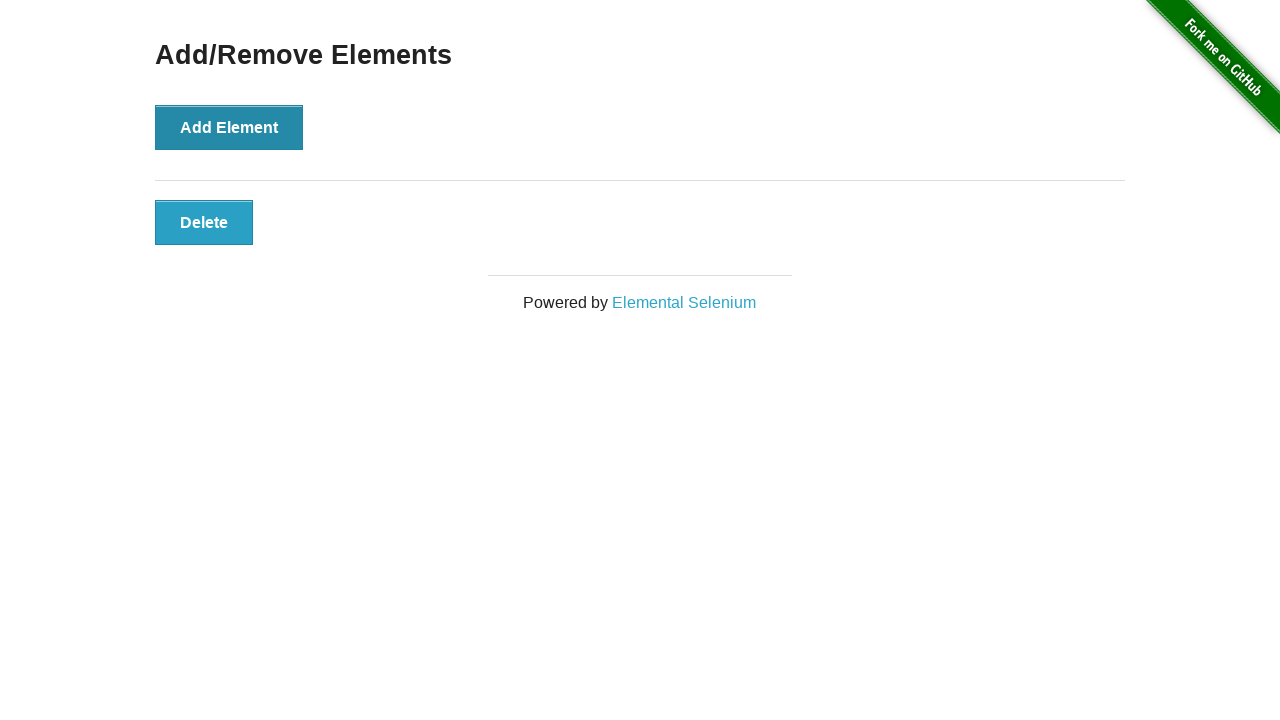

Waited for button element to be present in the elements container
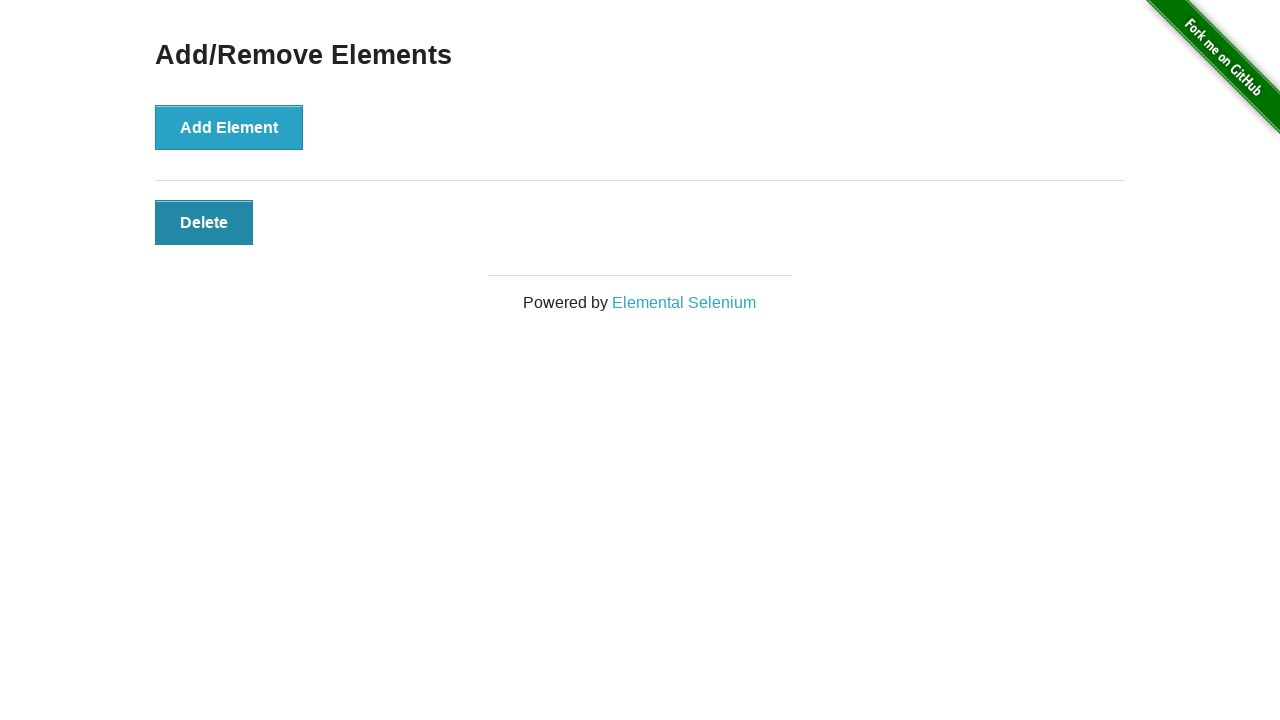

Located all button elements in the elements container
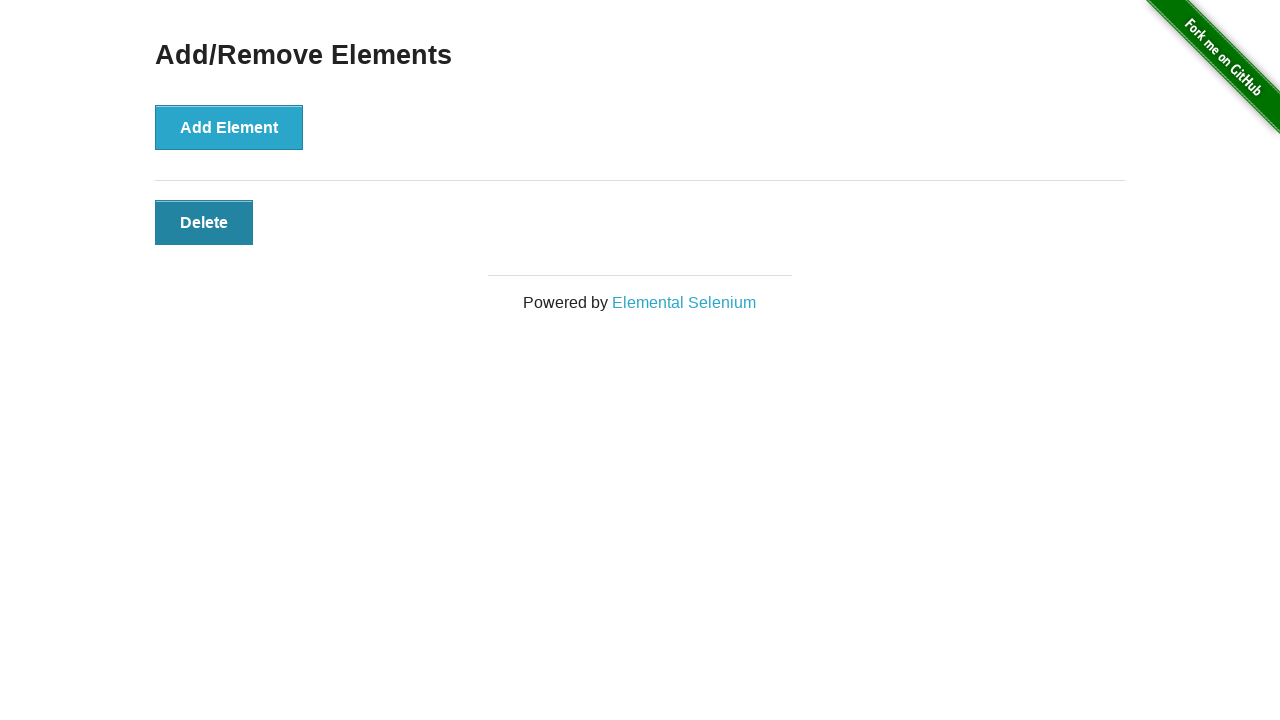

Verified that exactly one element remains after deletion
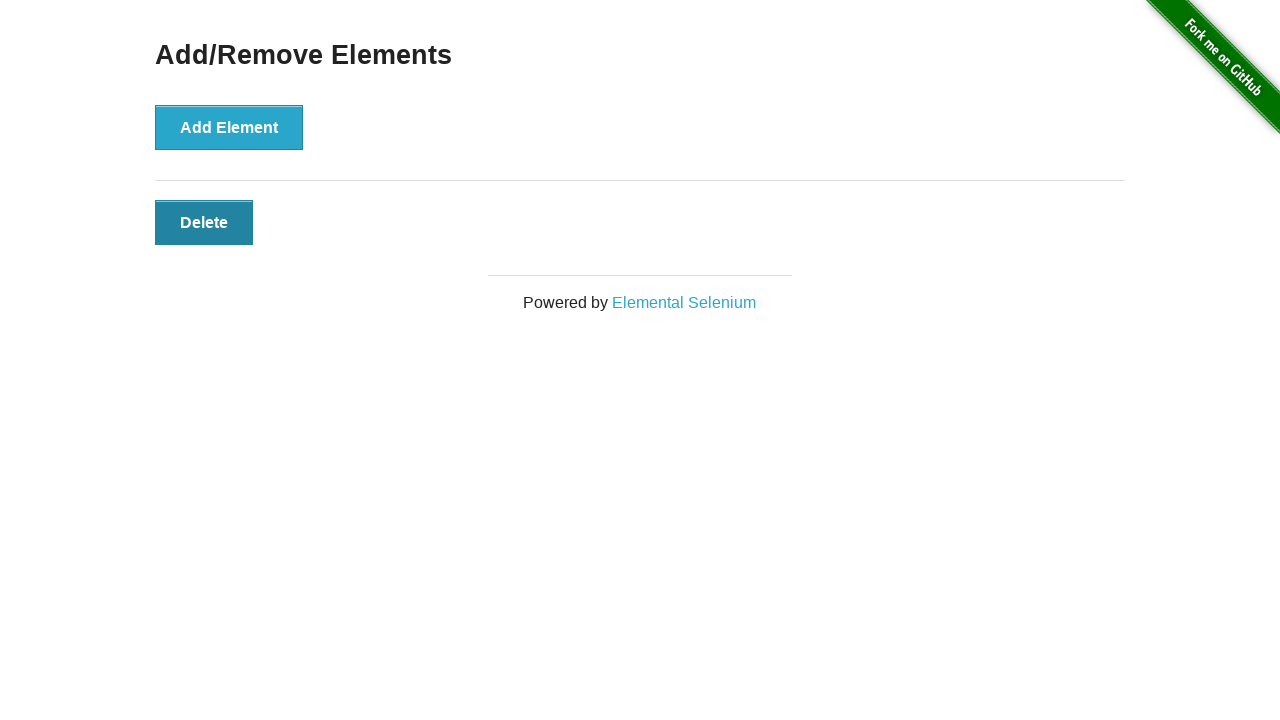

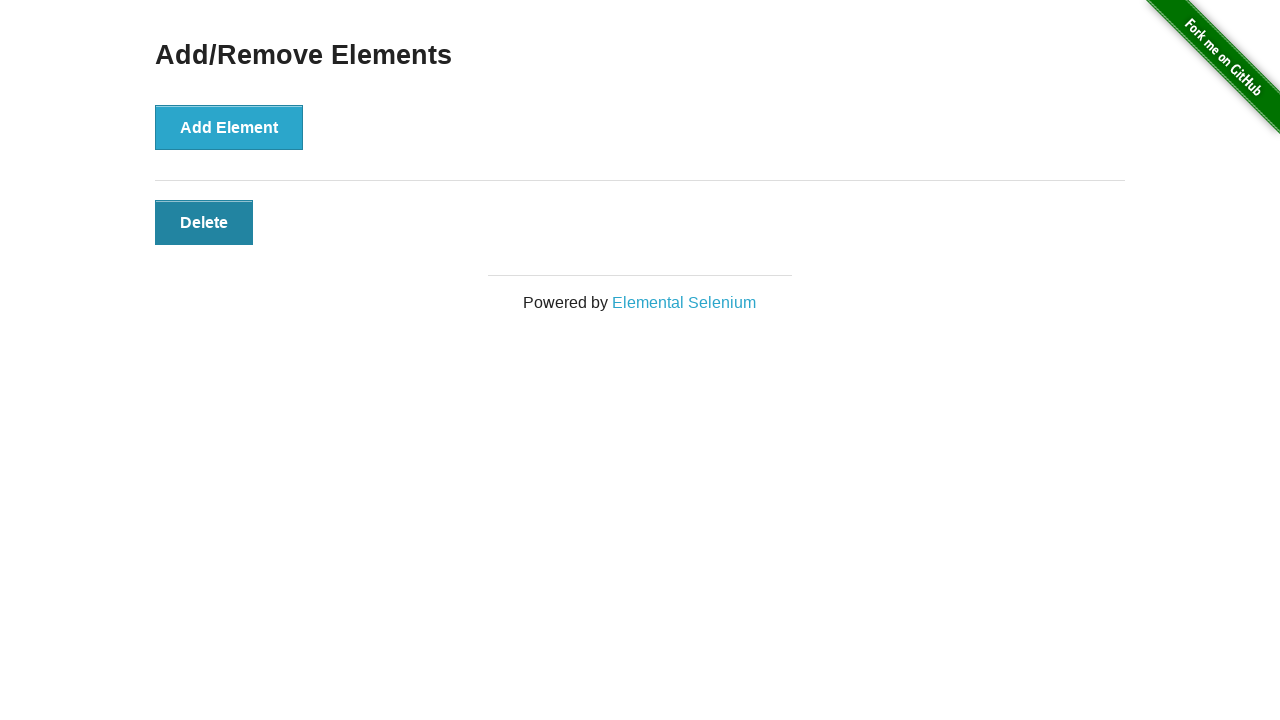